Tests a todo list application by adding multiple todo items (cities to visit) and then marking each one as completed by clicking their checkboxes.

Starting URL: https://example.cypress.io/todo

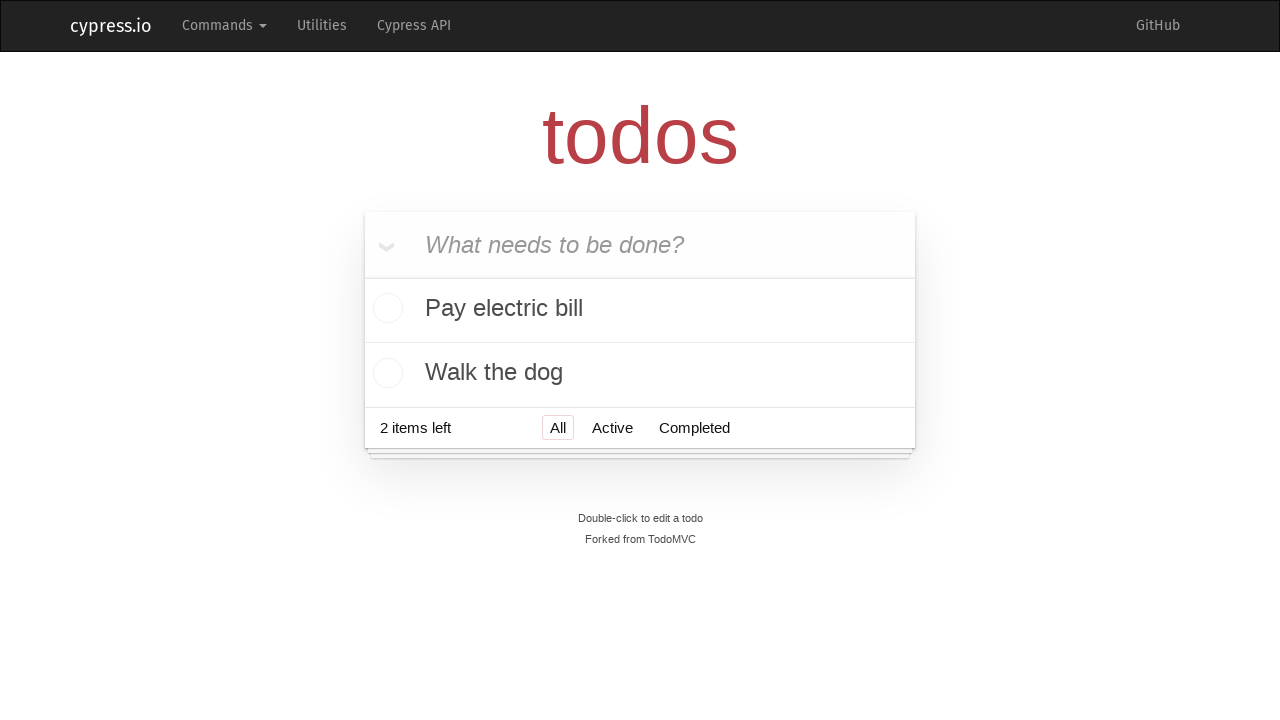

Filled new todo field with 'Visit Paris' on .new-todo
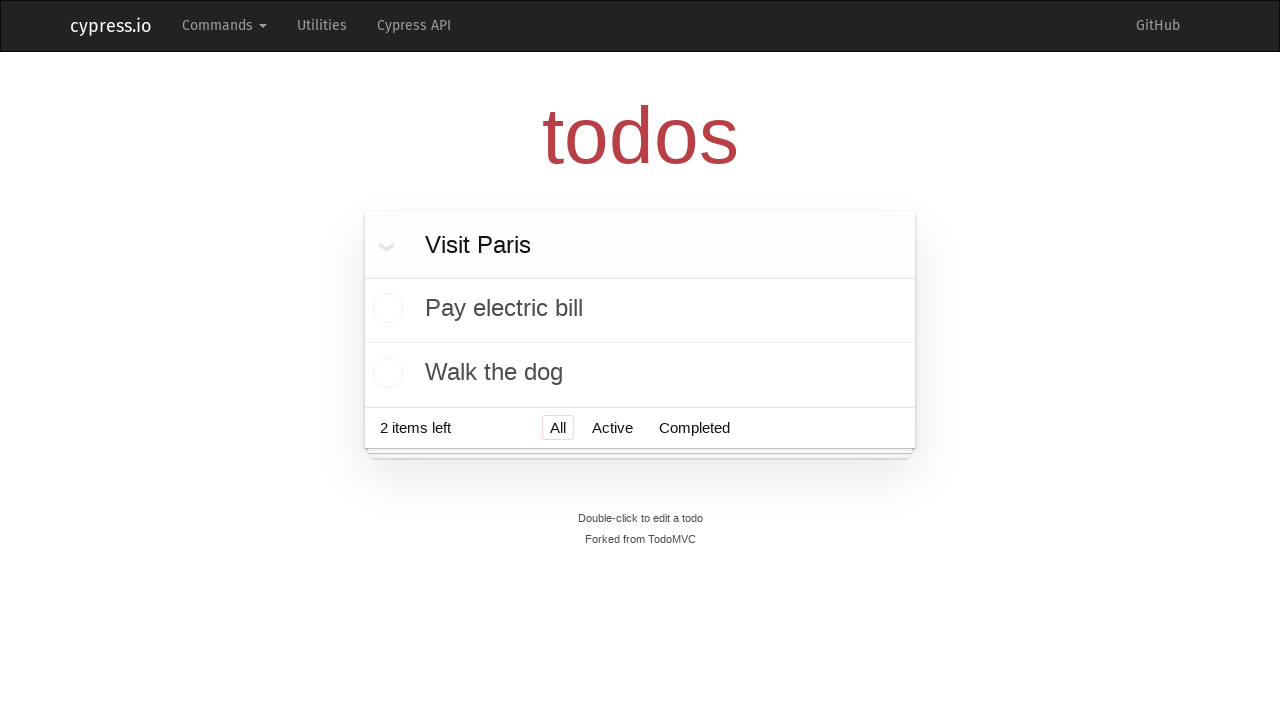

Pressed Enter to add 'Visit Paris' to the list on .new-todo
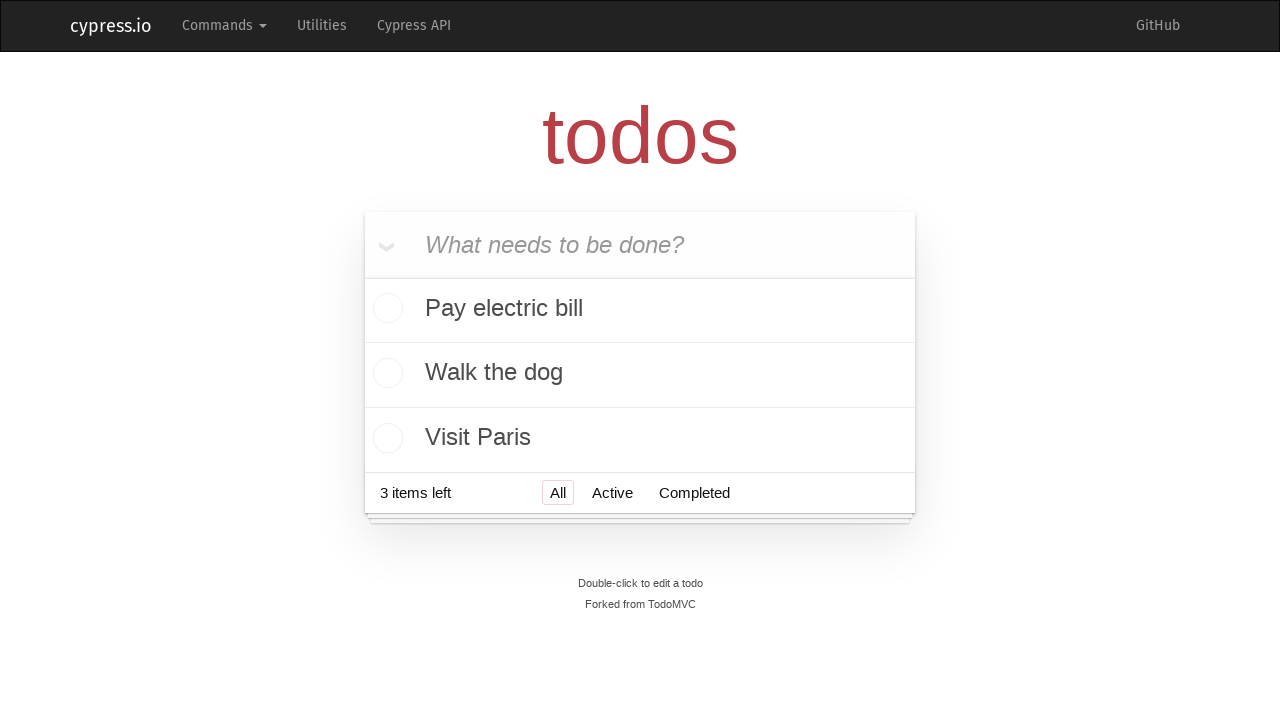

Filled new todo field with 'Visit Prague' on .new-todo
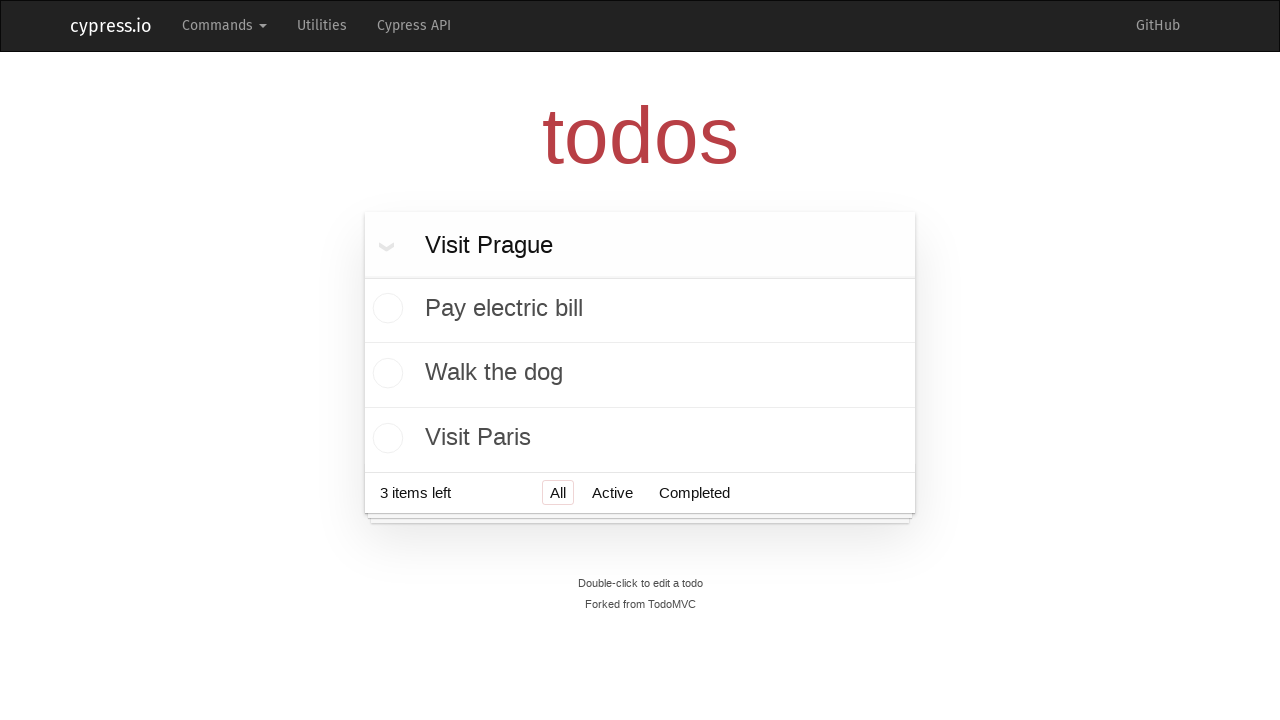

Pressed Enter to add 'Visit Prague' to the list on .new-todo
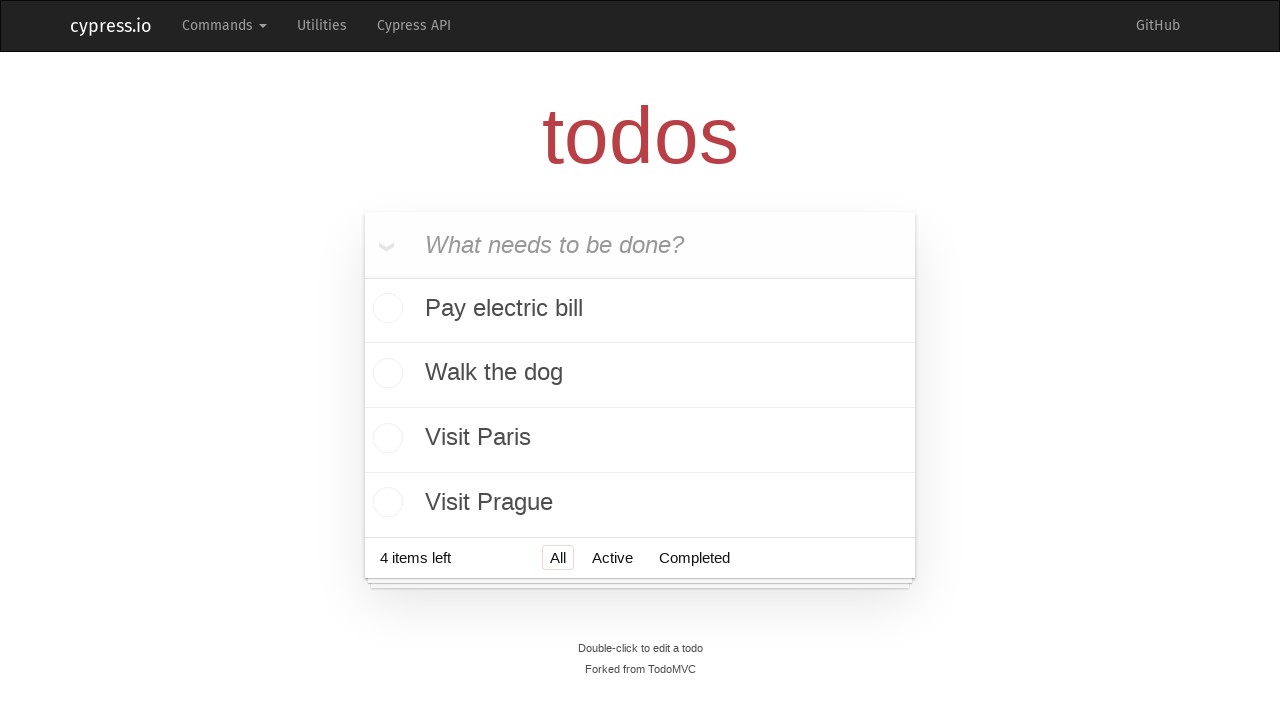

Filled new todo field with 'Visit London' on .new-todo
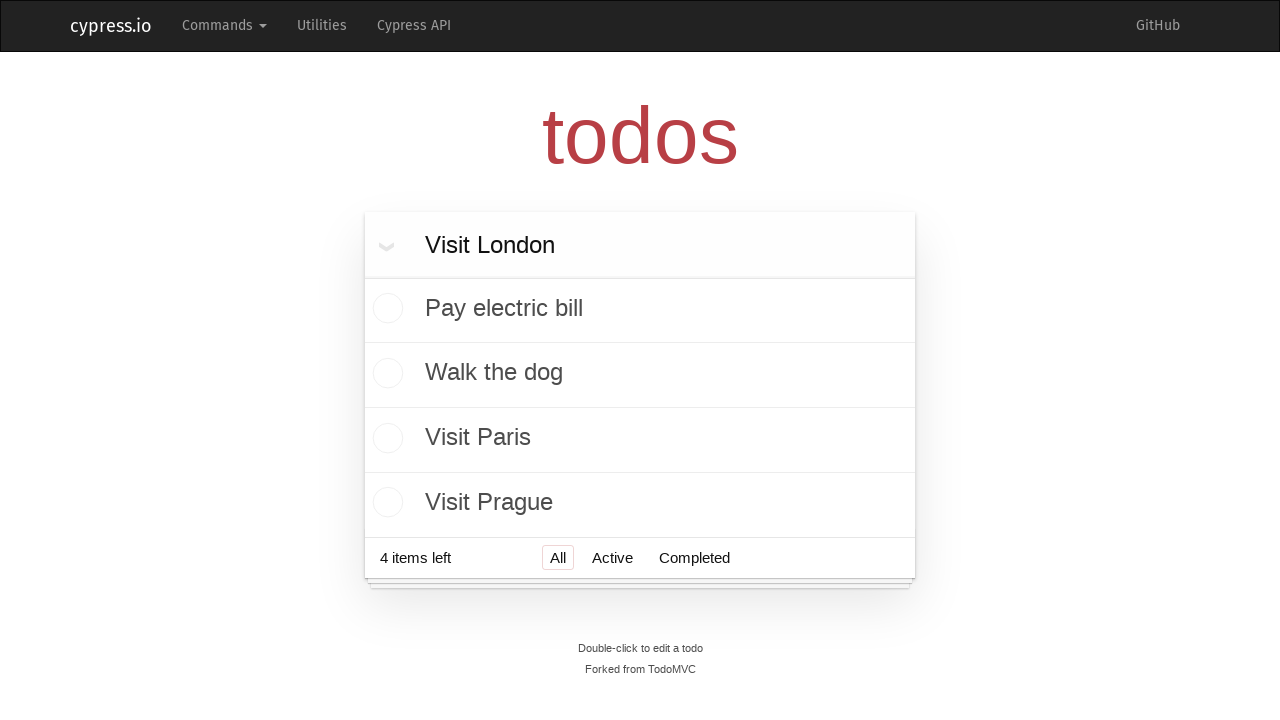

Pressed Enter to add 'Visit London' to the list on .new-todo
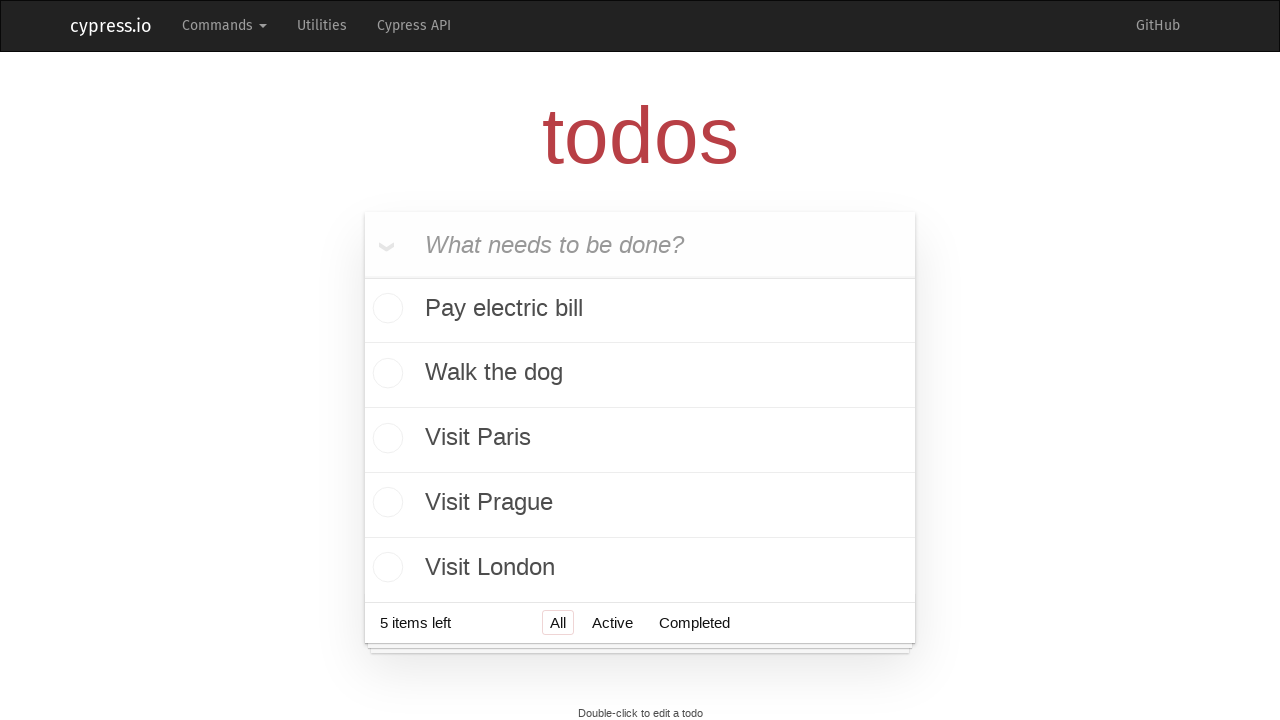

Filled new todo field with 'Visit New York' on .new-todo
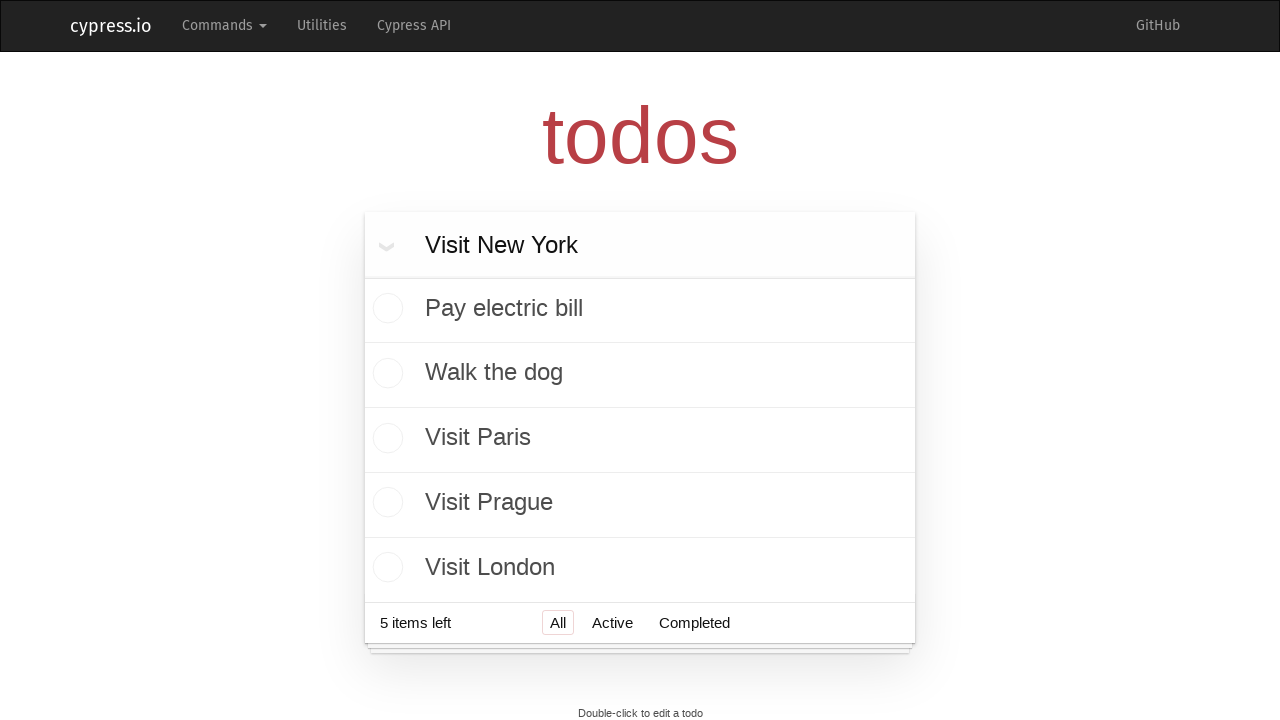

Pressed Enter to add 'Visit New York' to the list on .new-todo
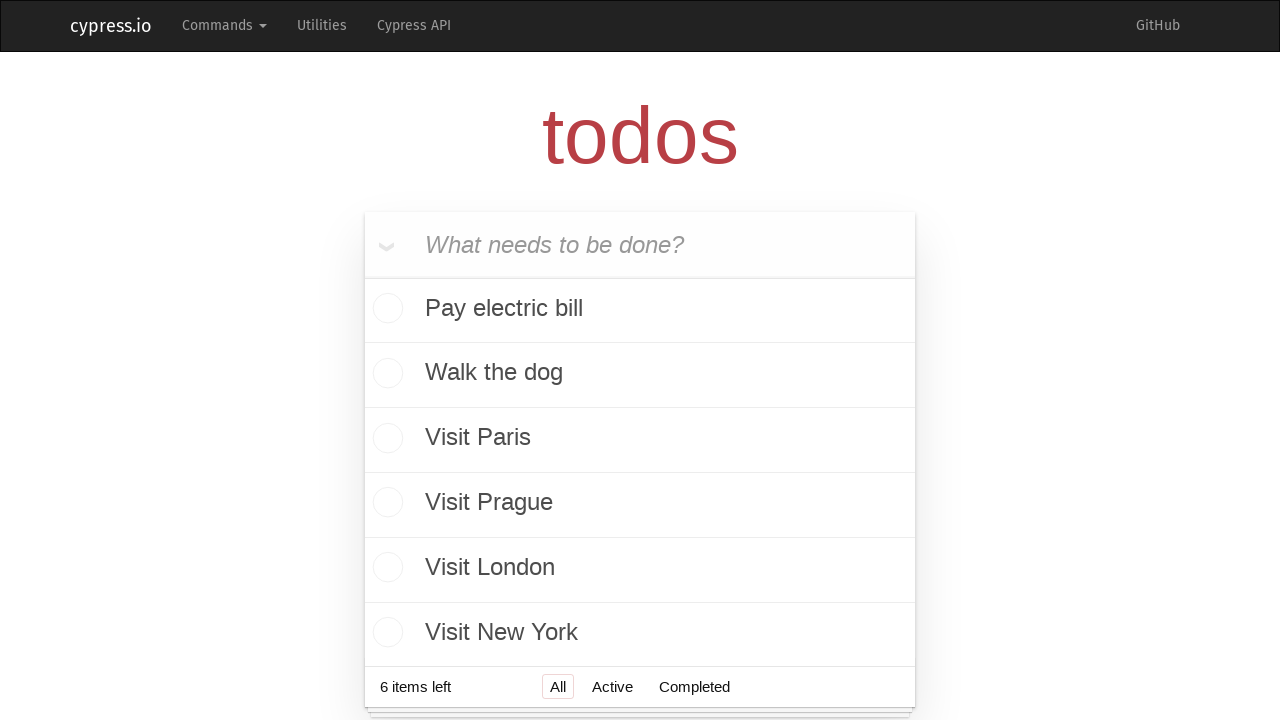

Filled new todo field with 'Visit Belgrade' on .new-todo
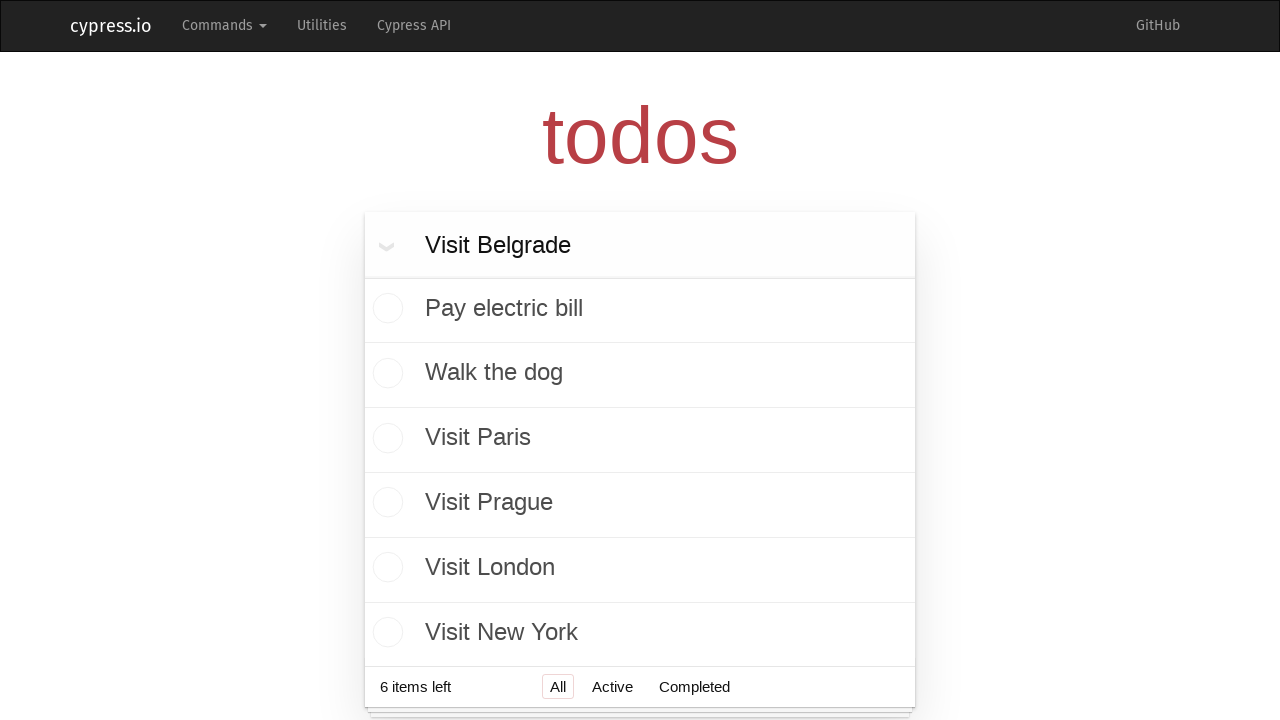

Pressed Enter to add 'Visit Belgrade' to the list on .new-todo
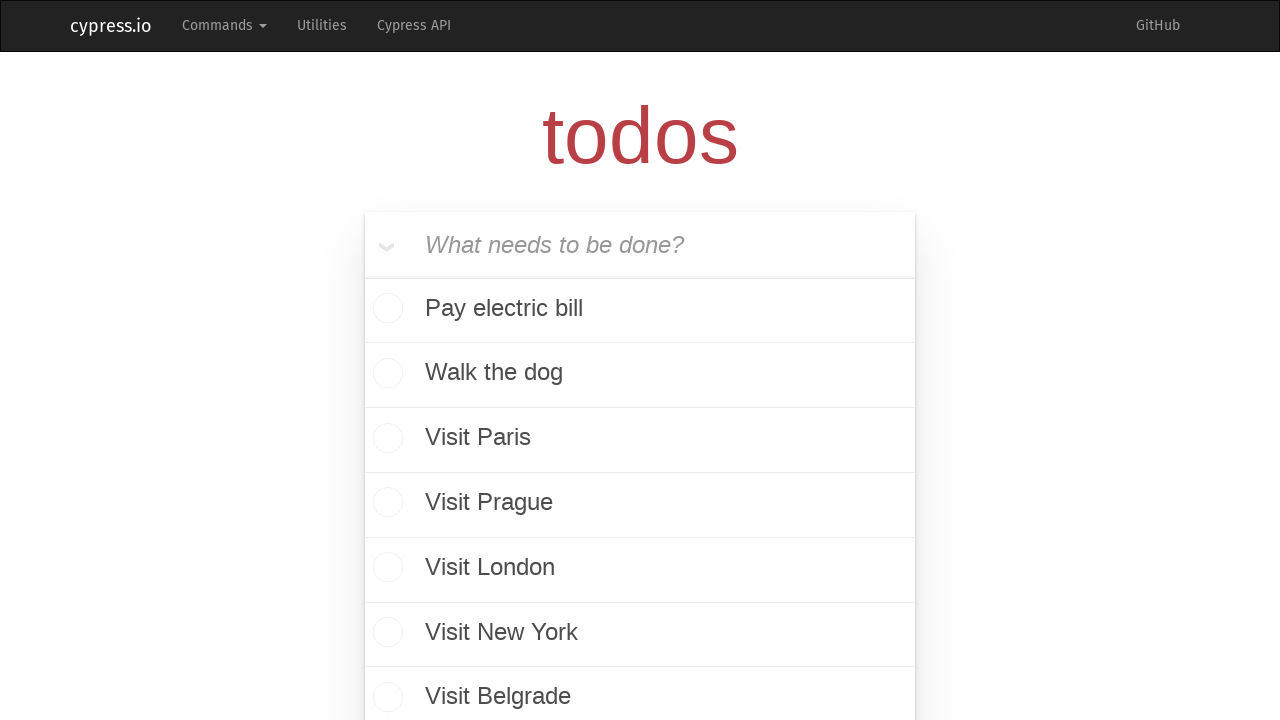

All todo items loaded in the list
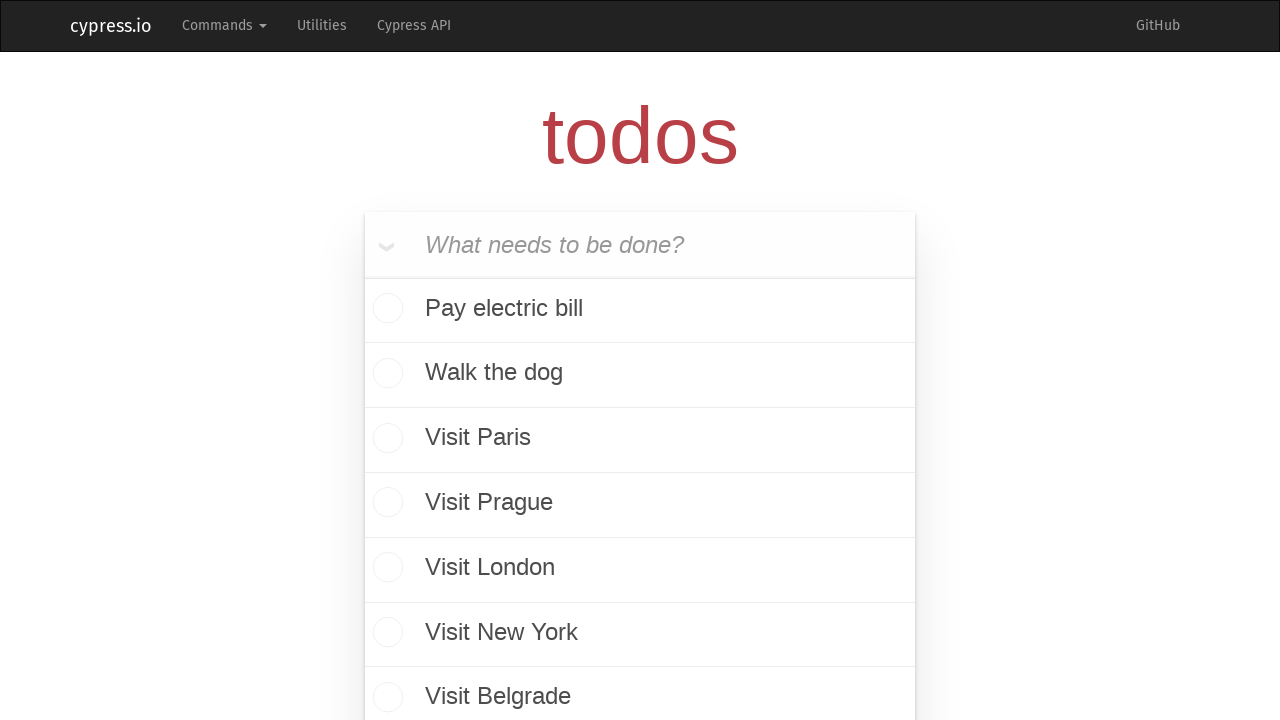

Marked todo item 1 as completed by clicking its checkbox at (385, 310) on .todo-list li input[type='checkbox'] >> nth=0
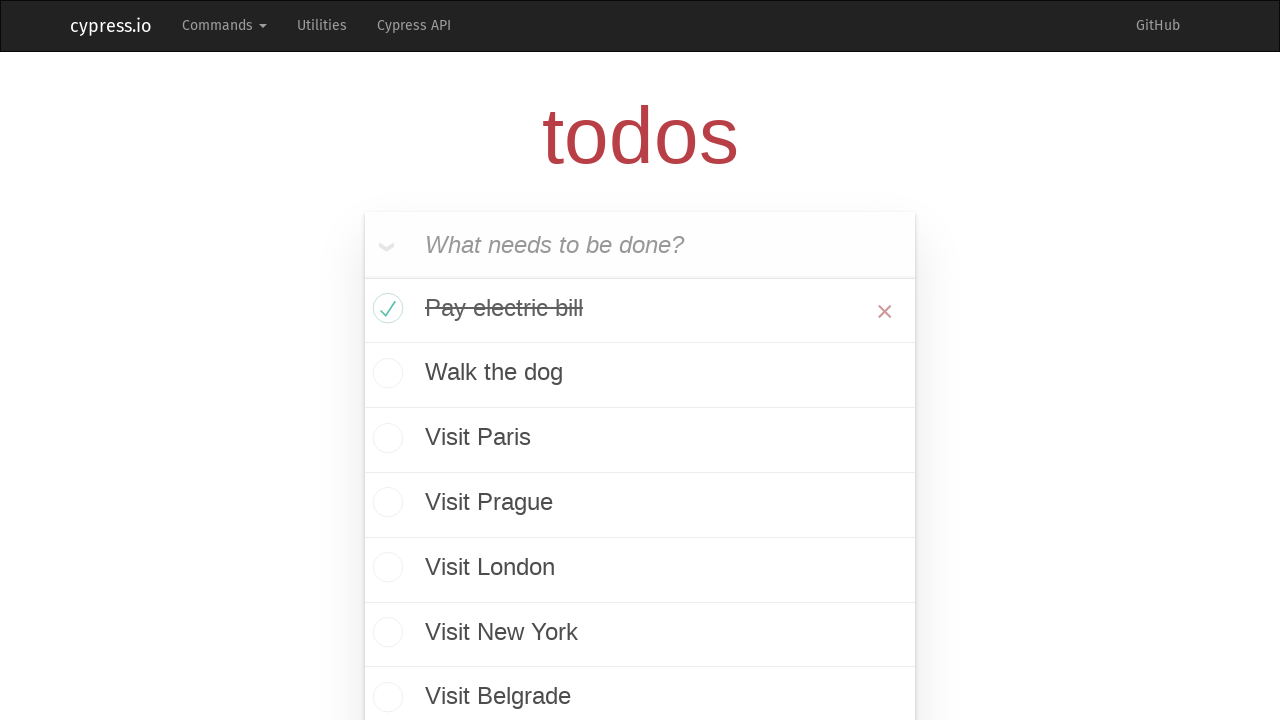

Marked todo item 2 as completed by clicking its checkbox at (385, 375) on .todo-list li input[type='checkbox'] >> nth=1
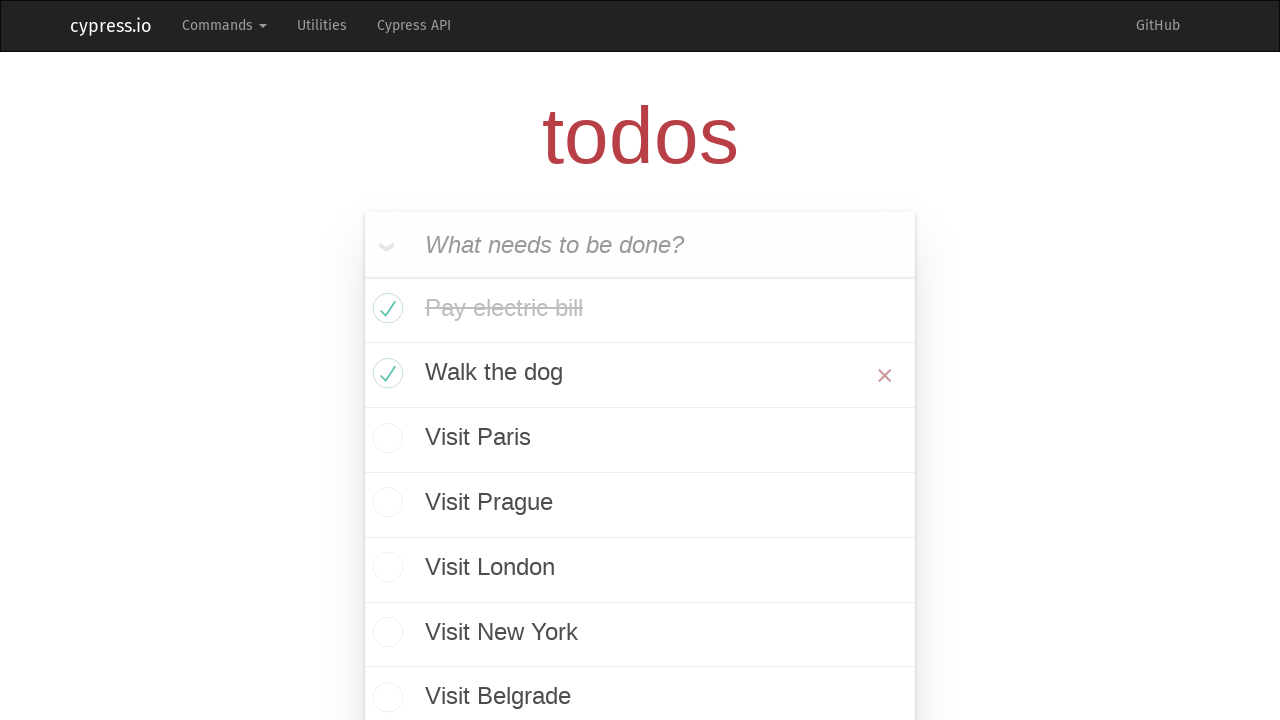

Marked todo item 3 as completed by clicking its checkbox at (385, 440) on .todo-list li input[type='checkbox'] >> nth=2
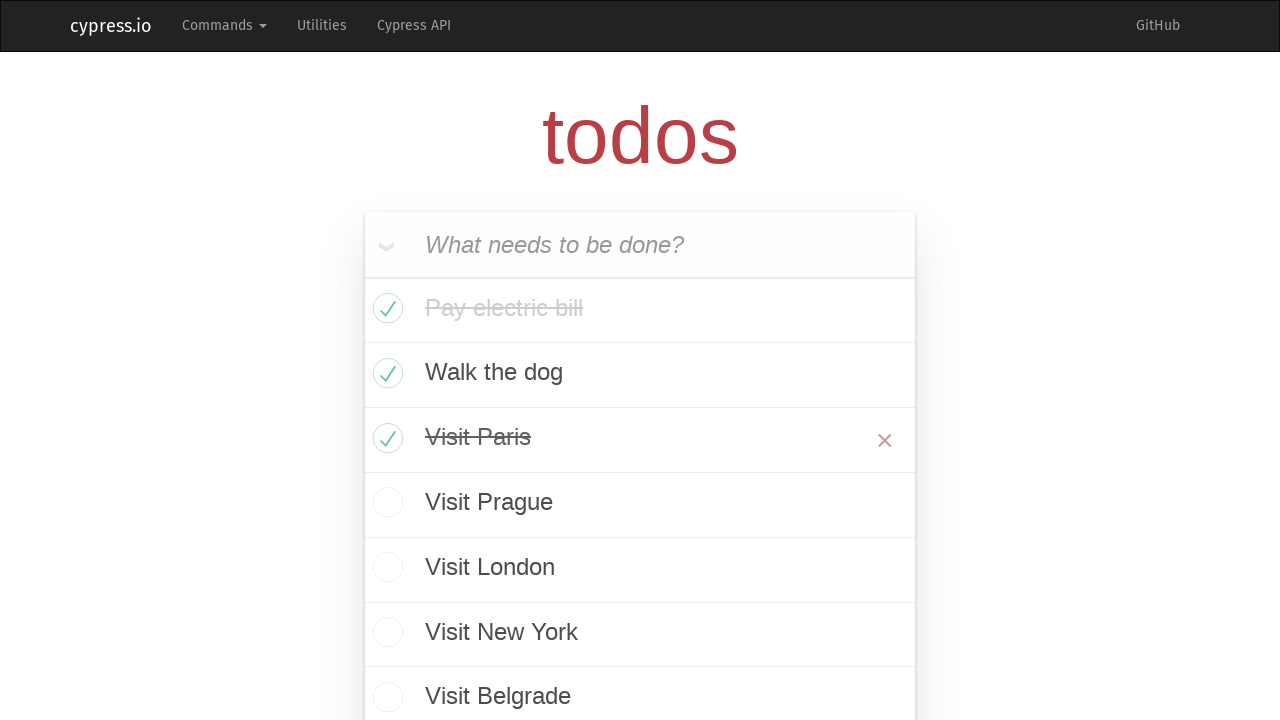

Marked todo item 4 as completed by clicking its checkbox at (385, 505) on .todo-list li input[type='checkbox'] >> nth=3
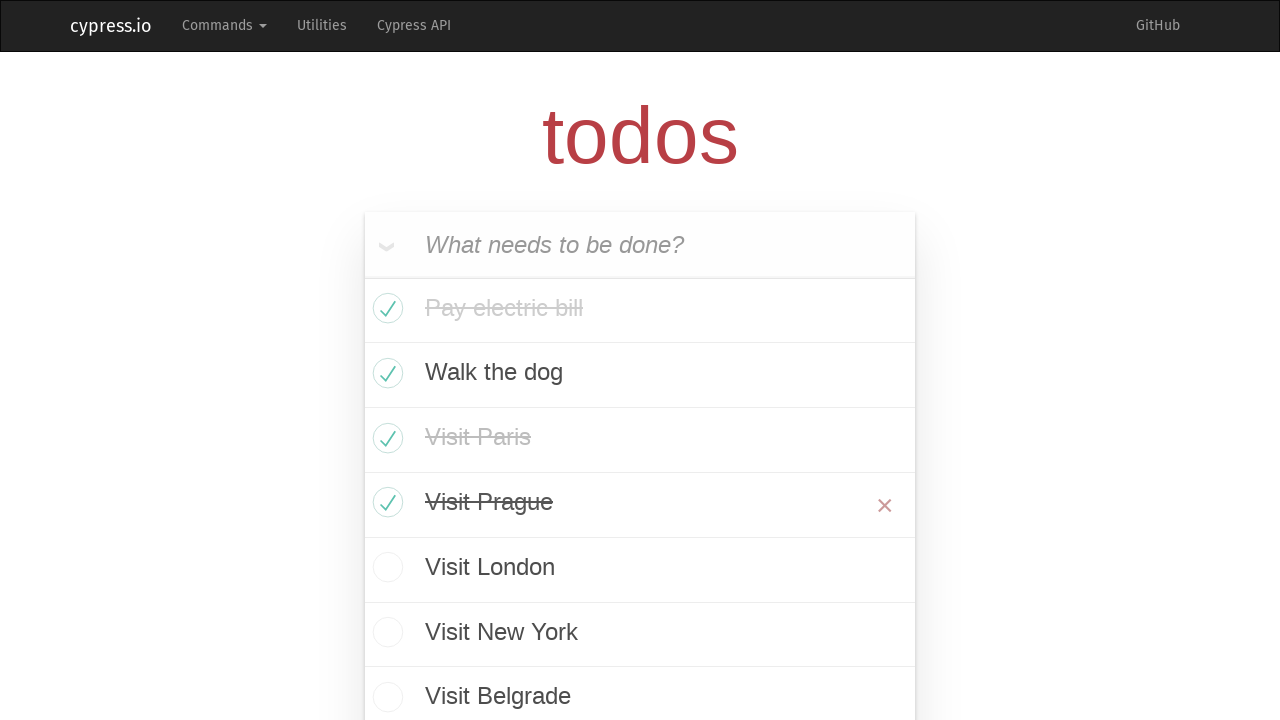

Marked todo item 5 as completed by clicking its checkbox at (385, 570) on .todo-list li input[type='checkbox'] >> nth=4
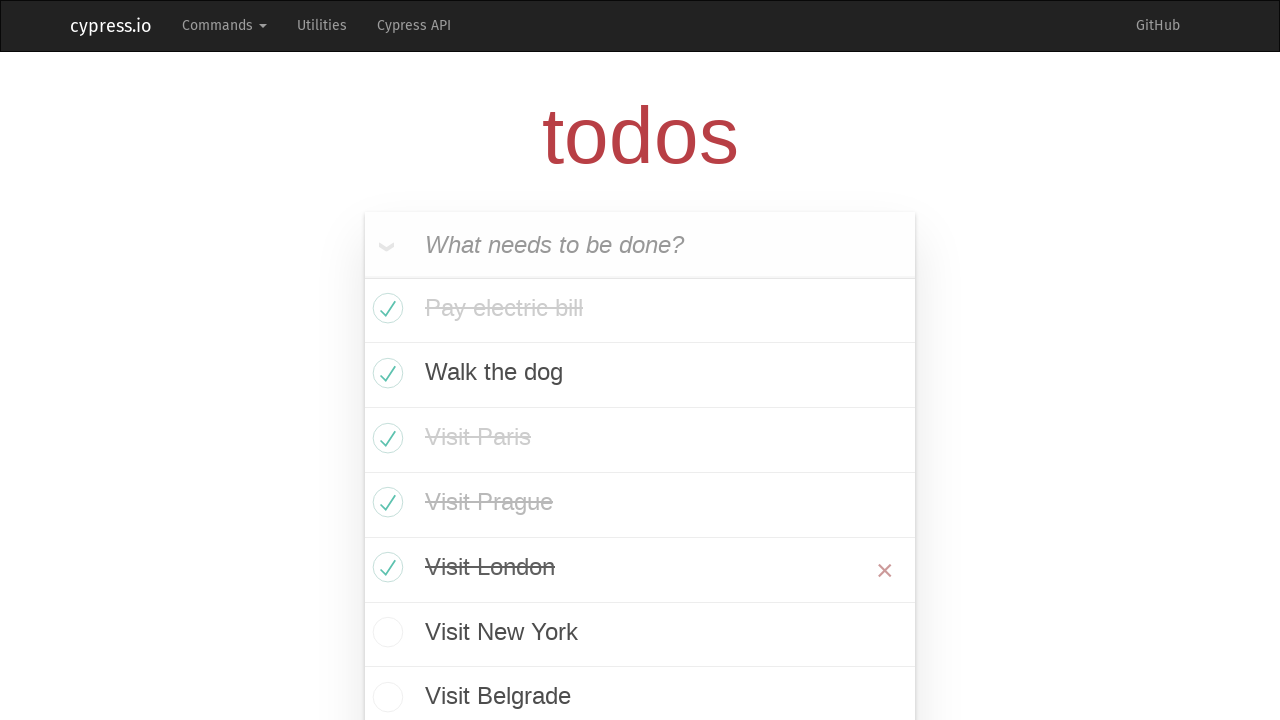

Marked todo item 6 as completed by clicking its checkbox at (385, 634) on .todo-list li input[type='checkbox'] >> nth=5
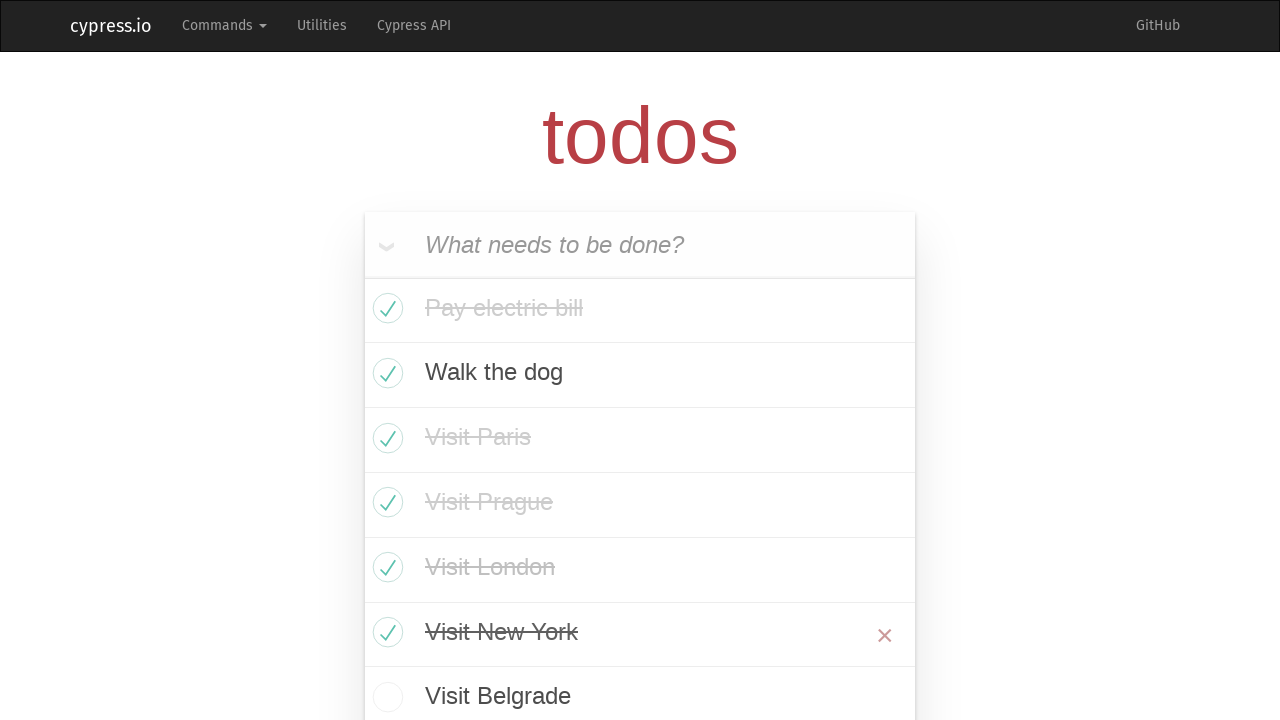

Marked todo item 7 as completed by clicking its checkbox at (385, 697) on .todo-list li input[type='checkbox'] >> nth=6
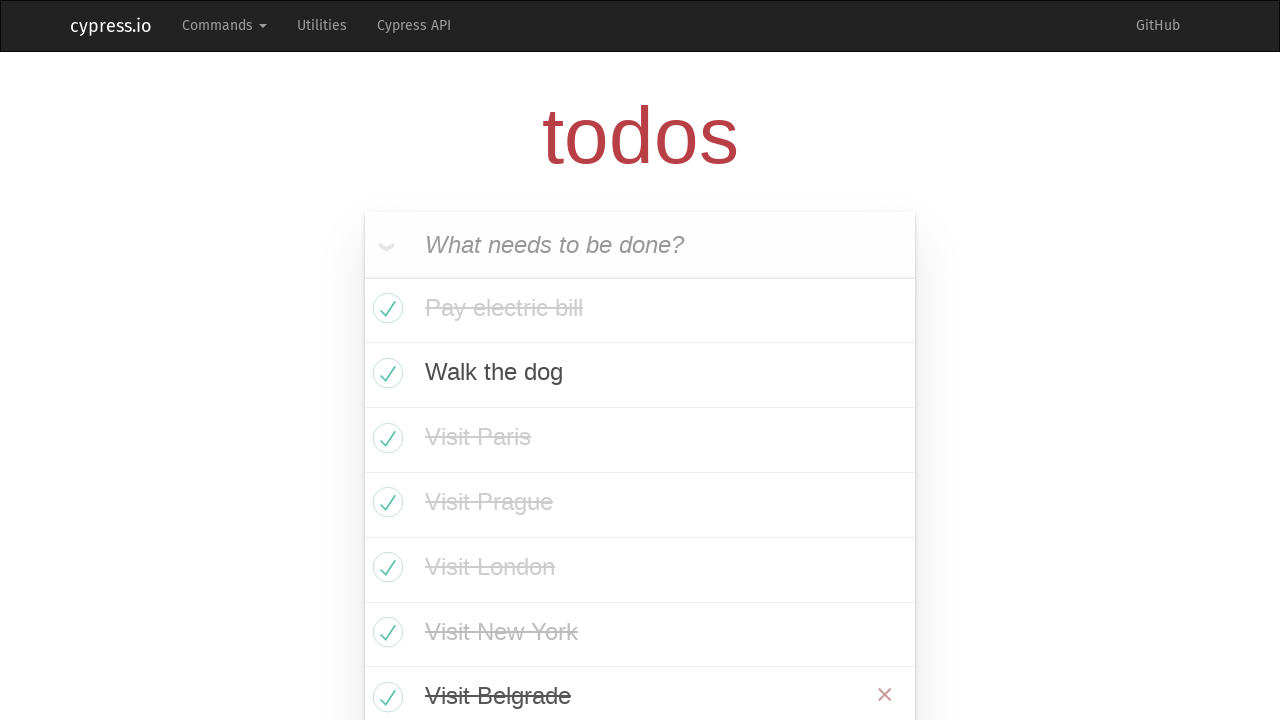

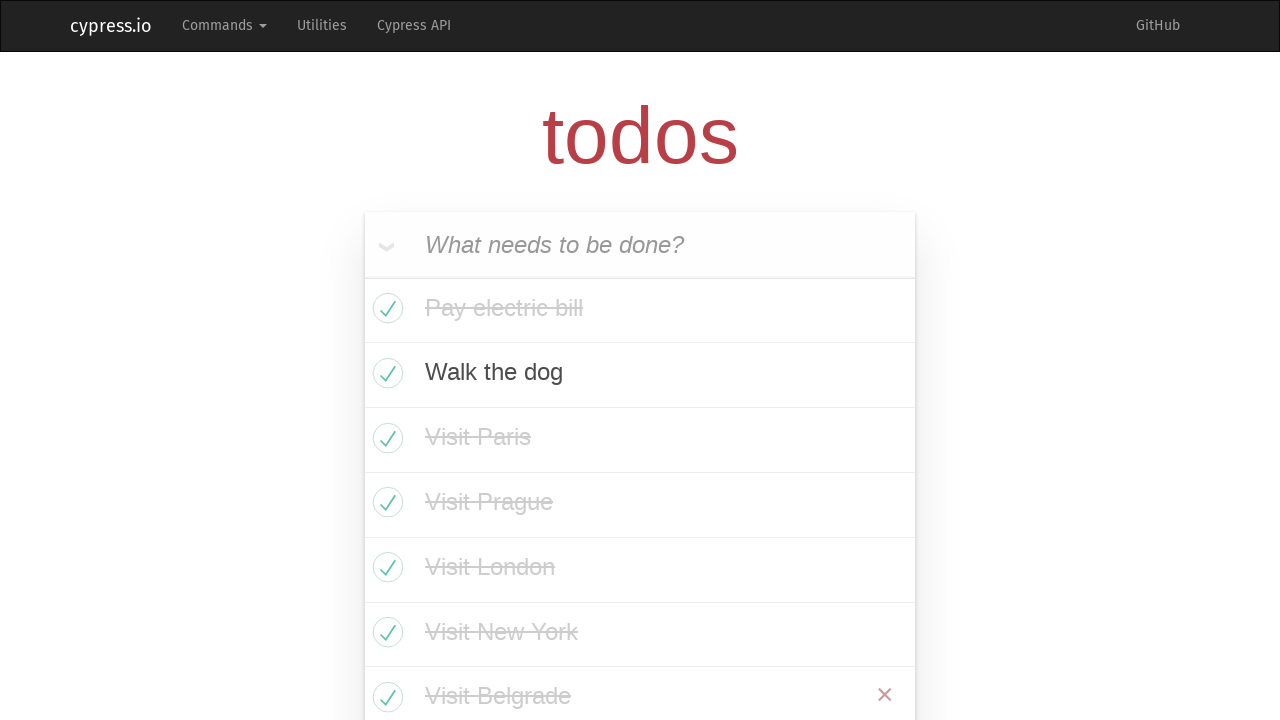